Tests checkbox functionality by verifying default states of two checkboxes, clicking to toggle their states, and confirming the state changes occurred correctly.

Starting URL: https://practice.cydeo.com/checkboxes

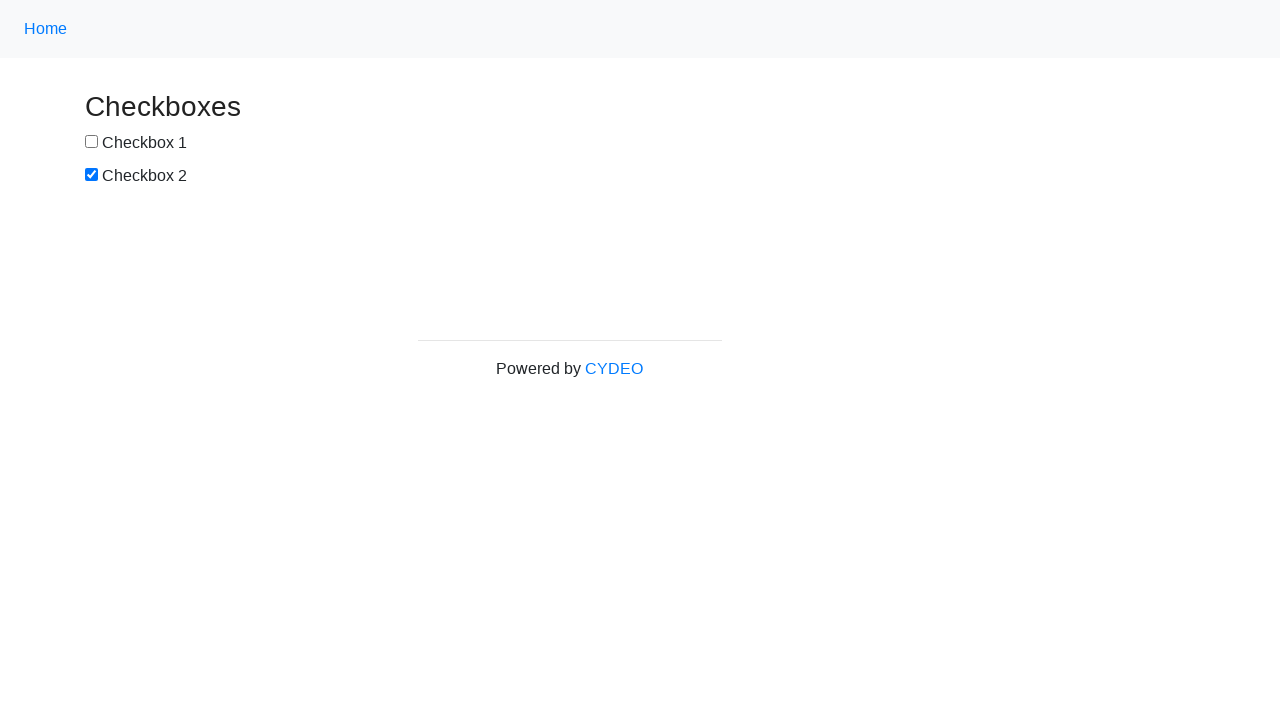

Located checkbox1 element
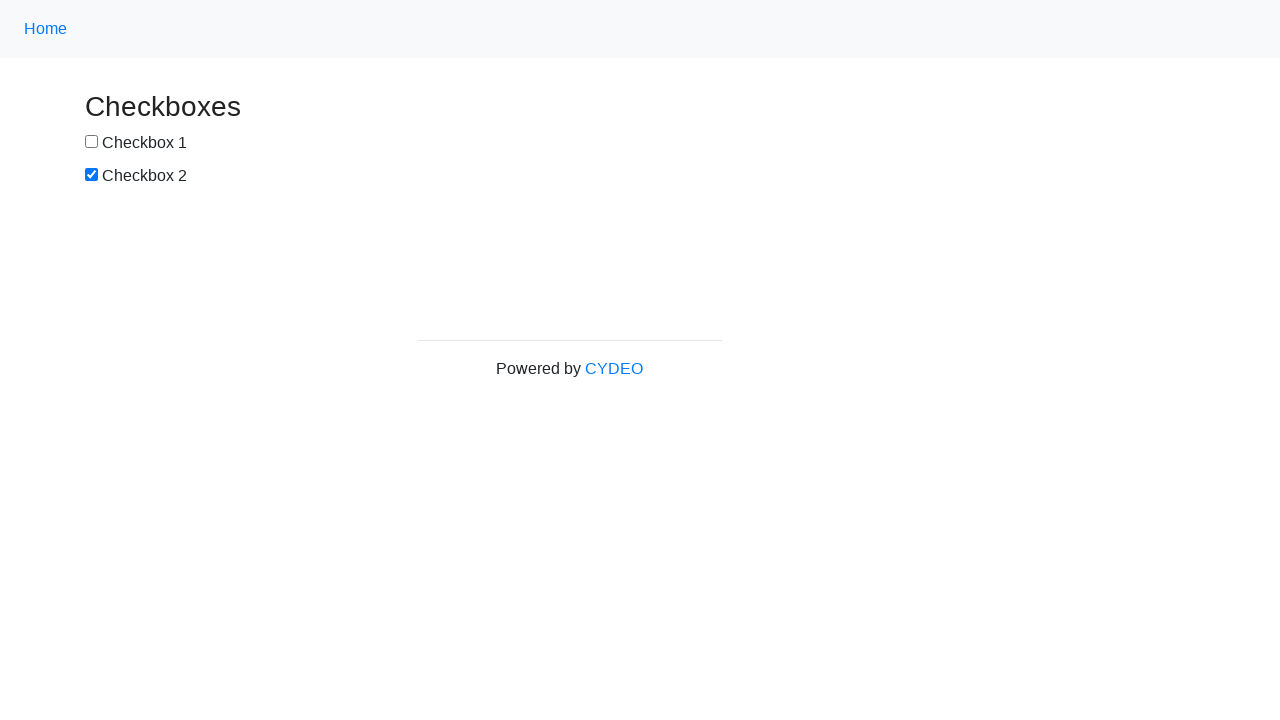

Located checkbox2 element
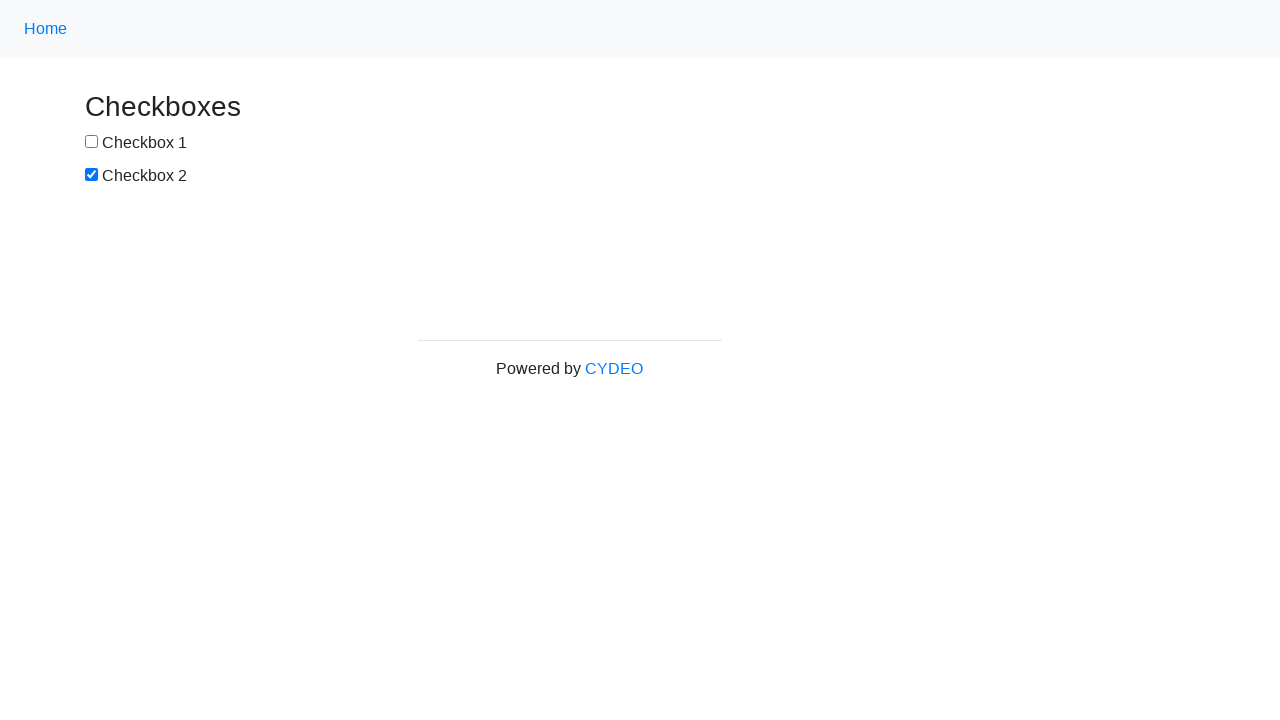

Verified checkbox1 is not selected by default
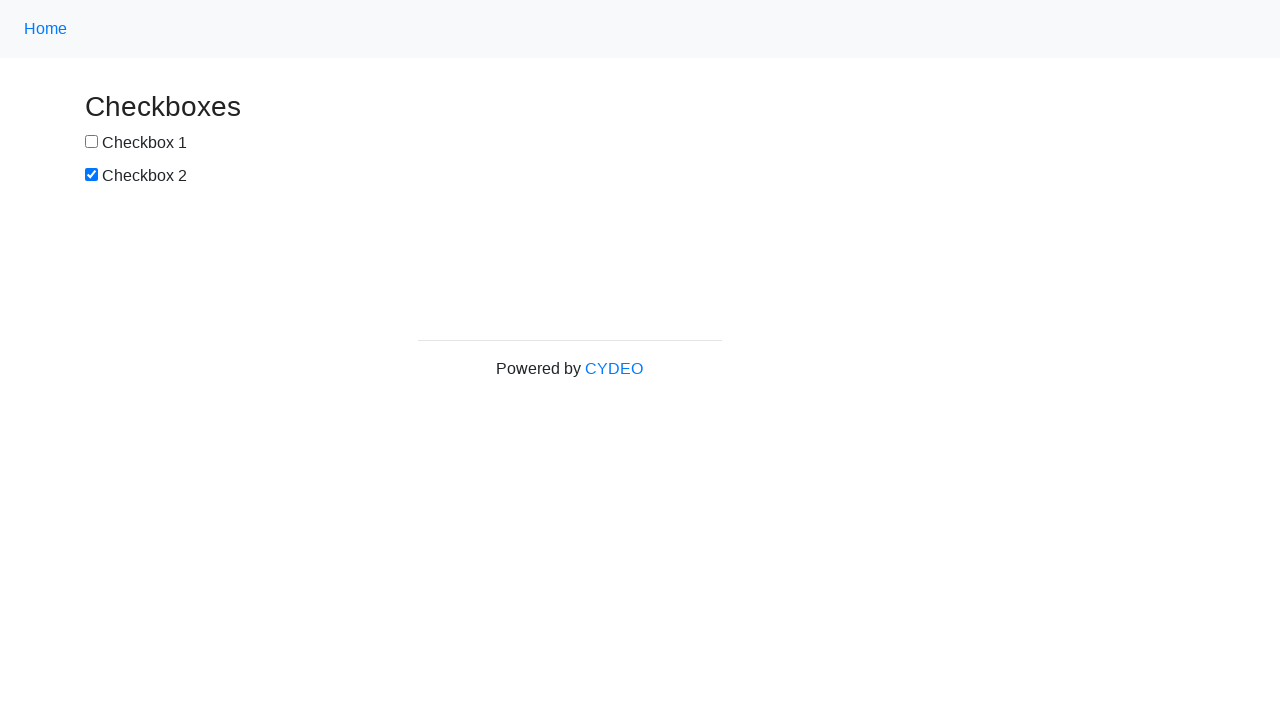

Verified checkbox2 is selected by default
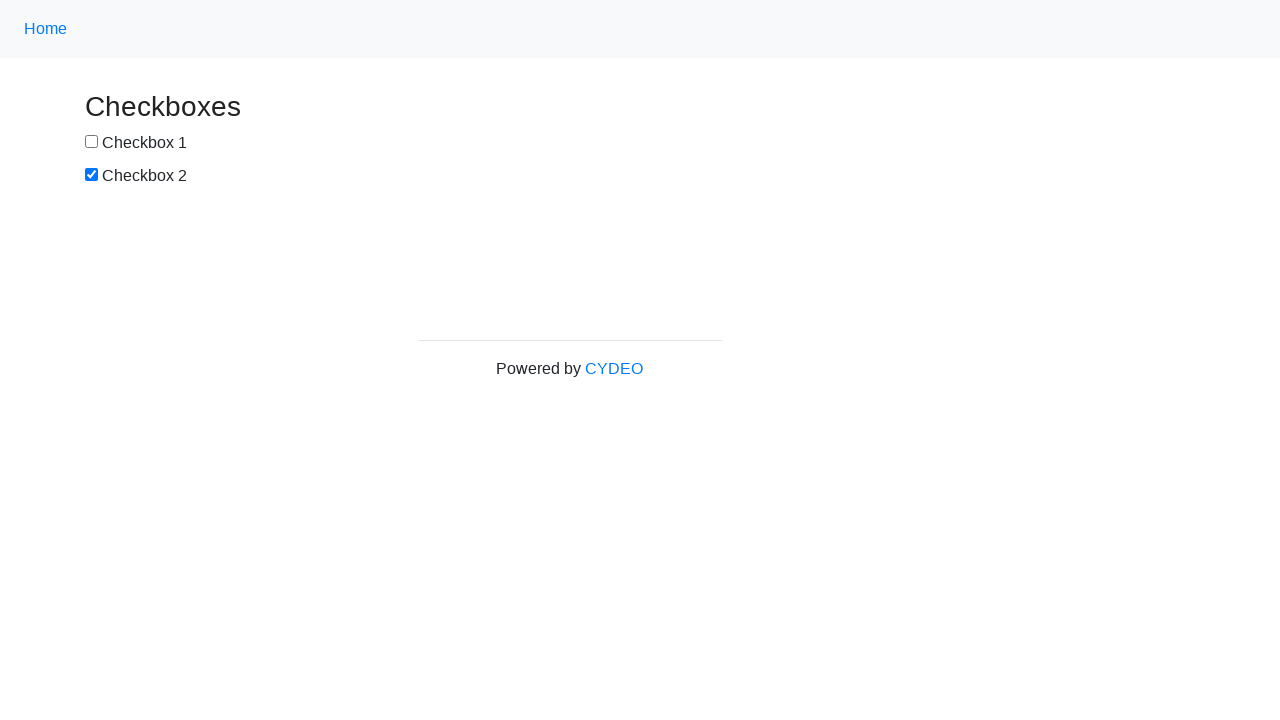

Clicked checkbox1 to select it at (92, 142) on input[name='checkbox1']
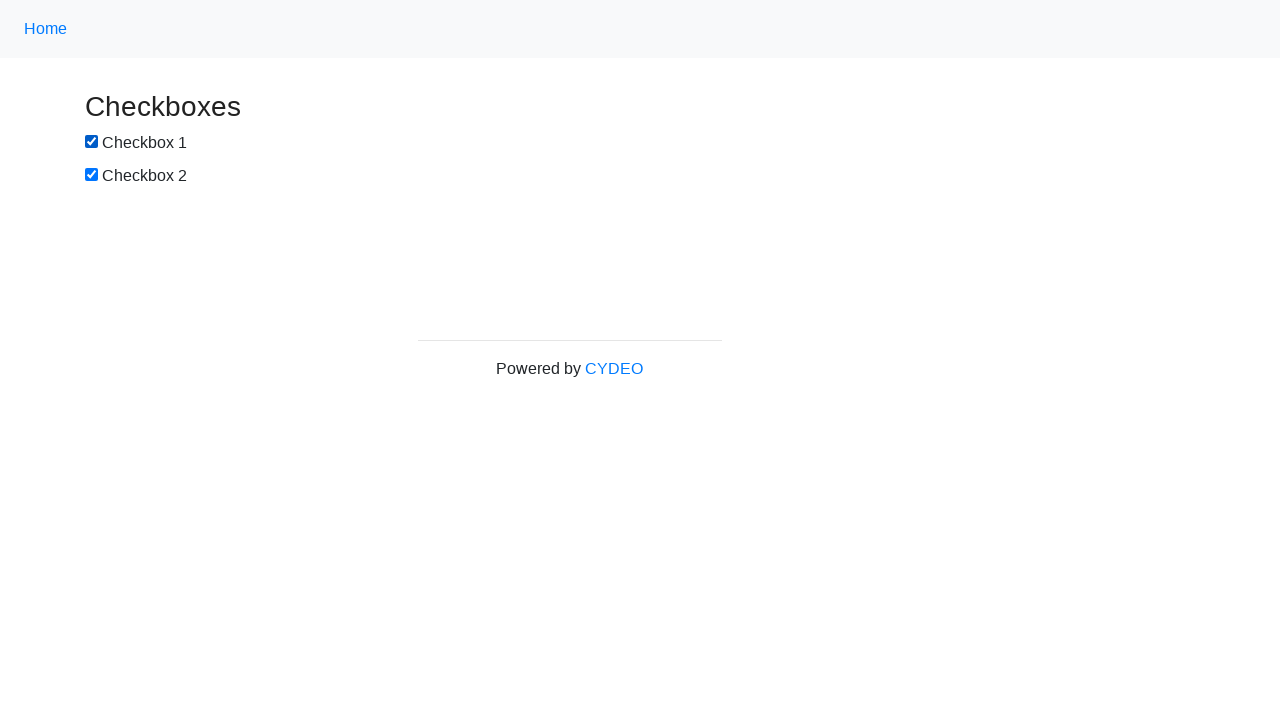

Clicked checkbox2 to deselect it at (92, 175) on input[name='checkbox2']
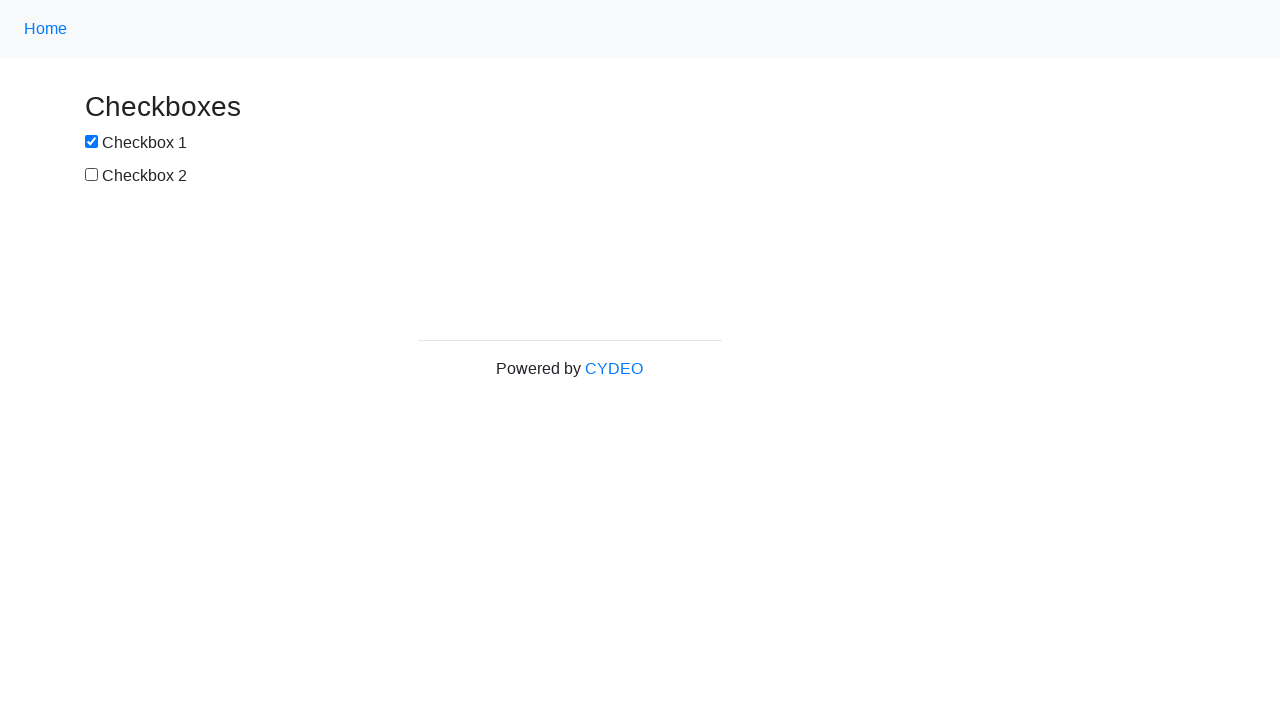

Verified checkbox1 is now selected after clicking
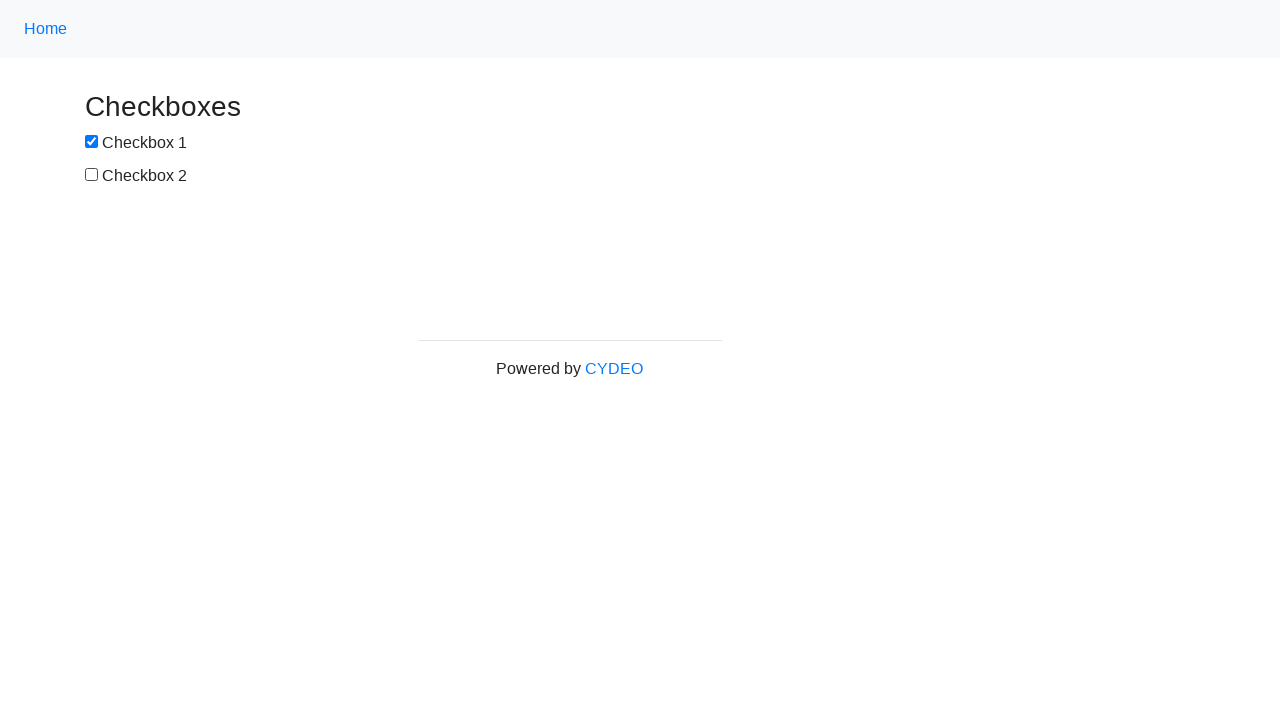

Verified checkbox2 is now deselected after clicking
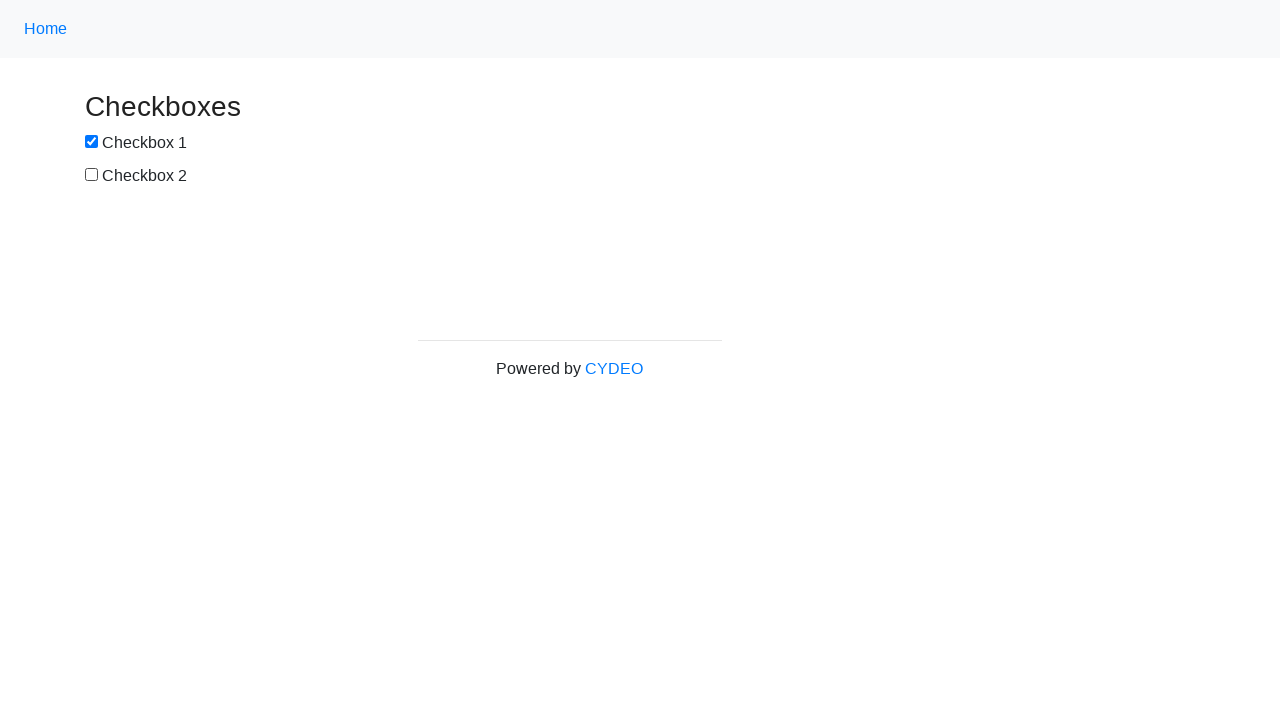

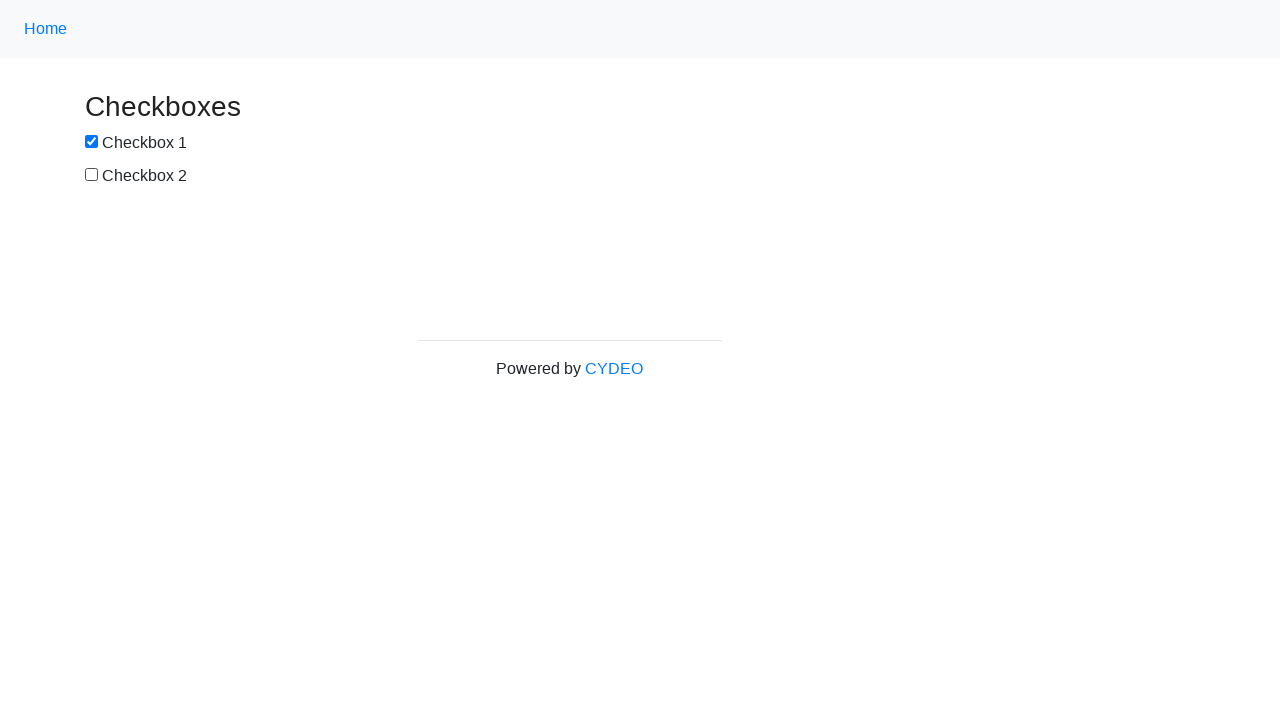